Tests handling of an alert dialog by clicking the alert button and accepting the popup

Starting URL: https://practice-automation.com/popups/

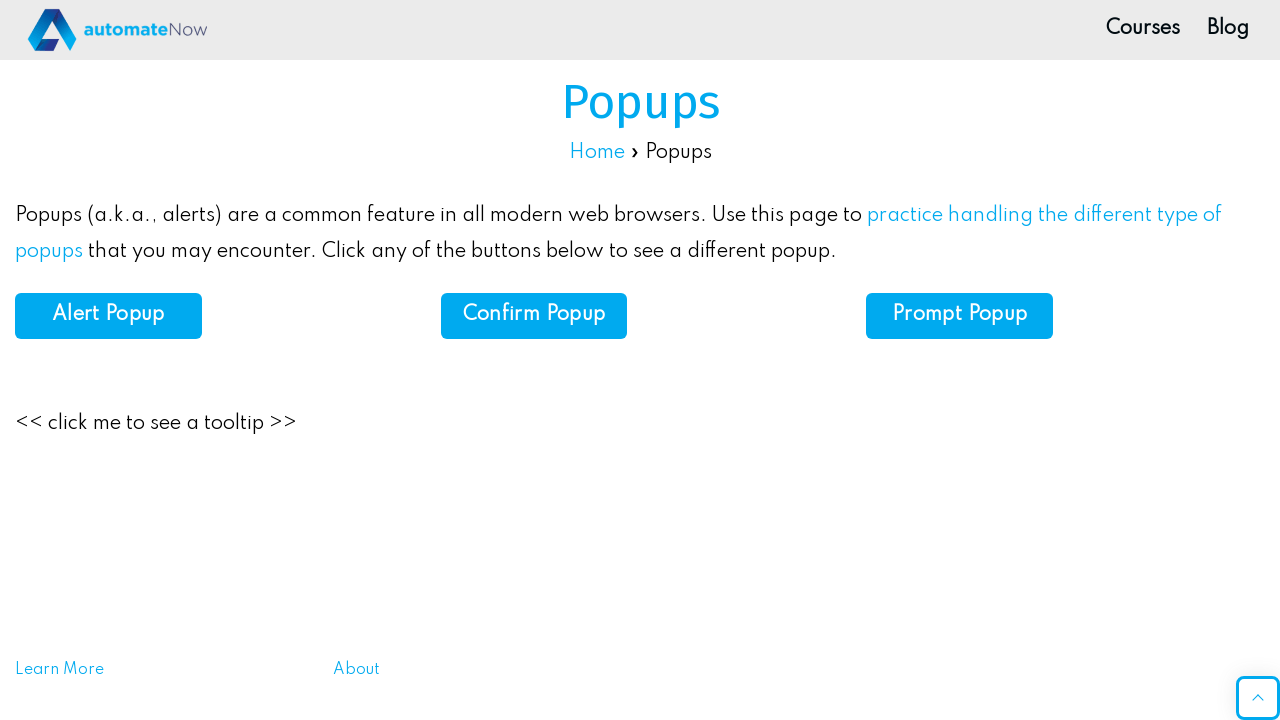

Set up dialog handler to automatically accept alerts
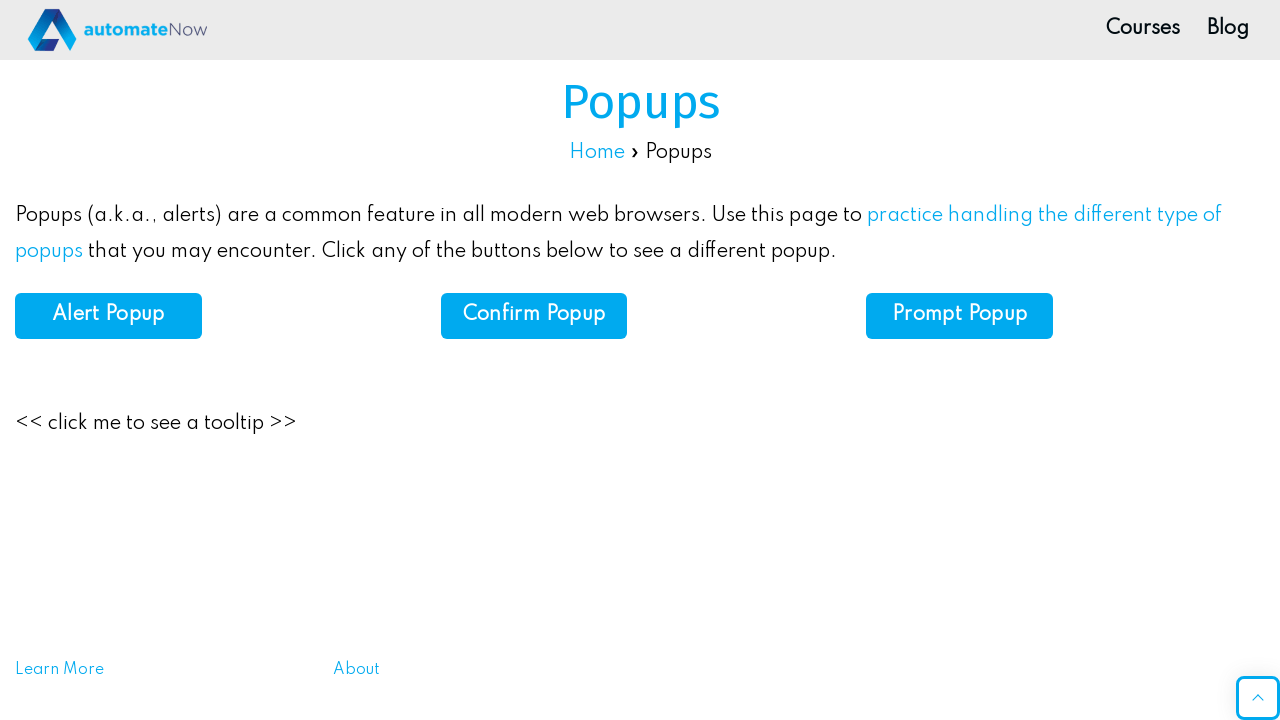

Clicked the alert button to trigger the popup at (108, 316) on #alert
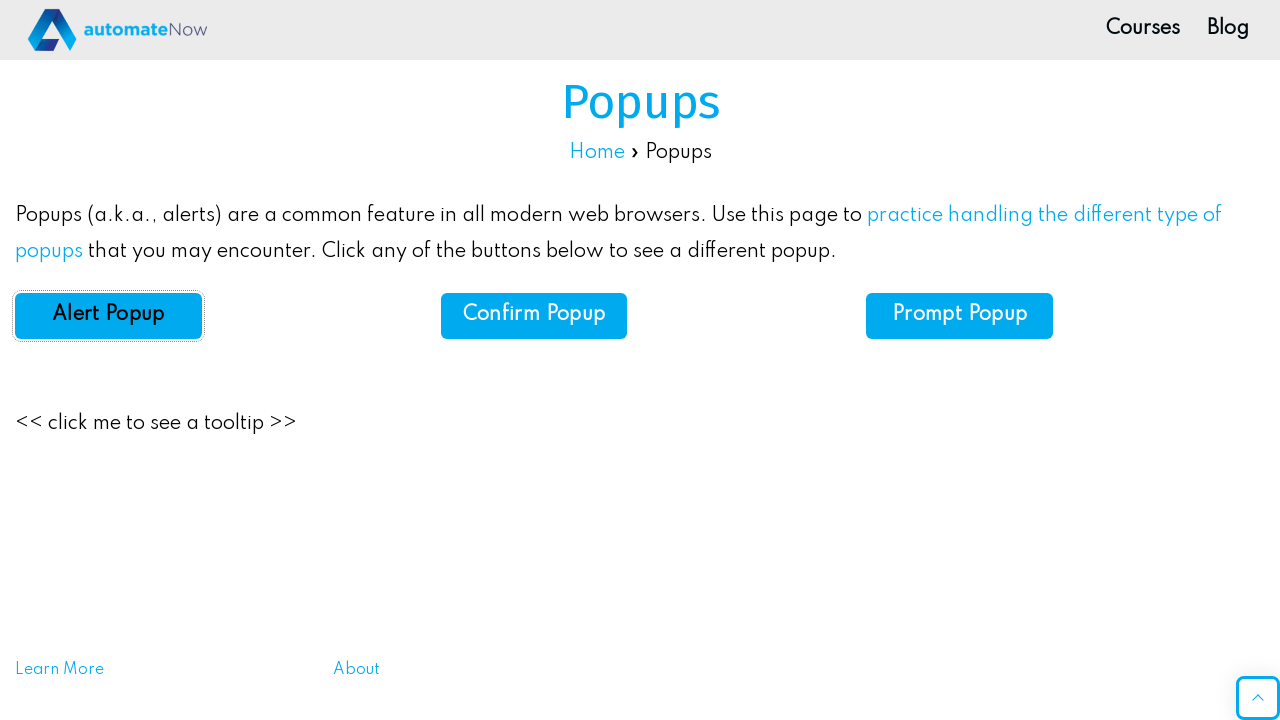

Waited for dialog to be processed
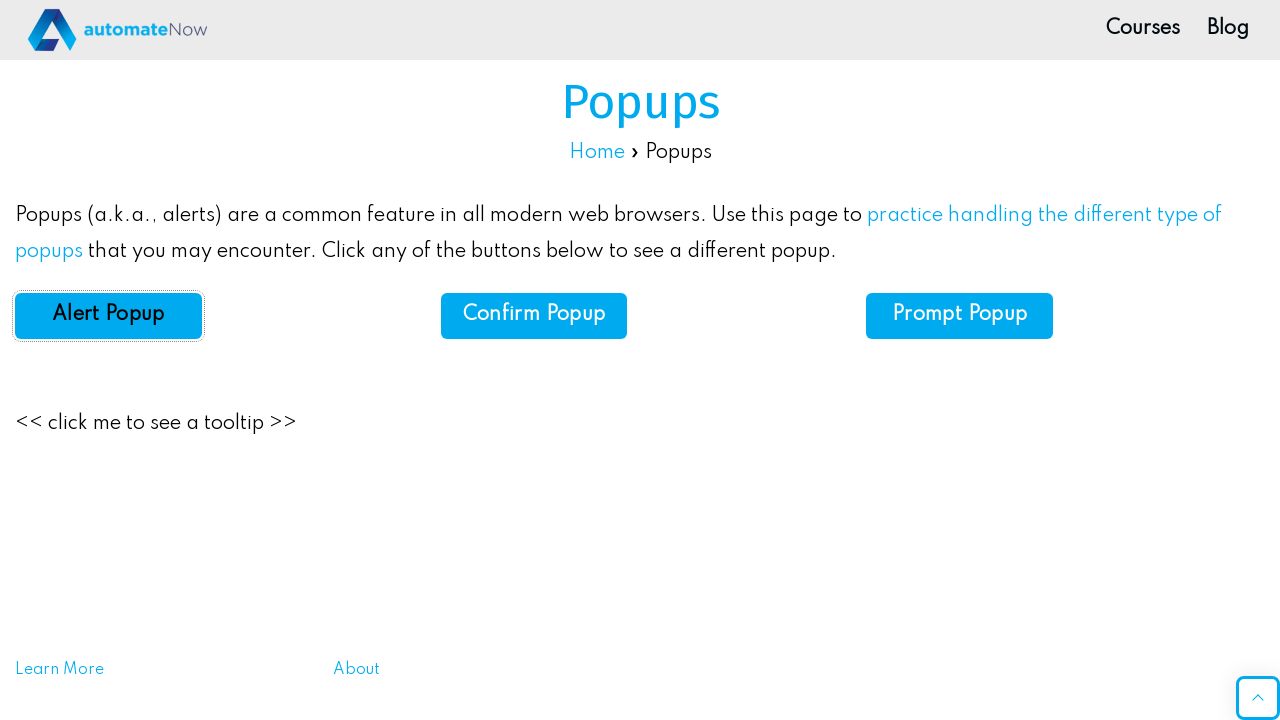

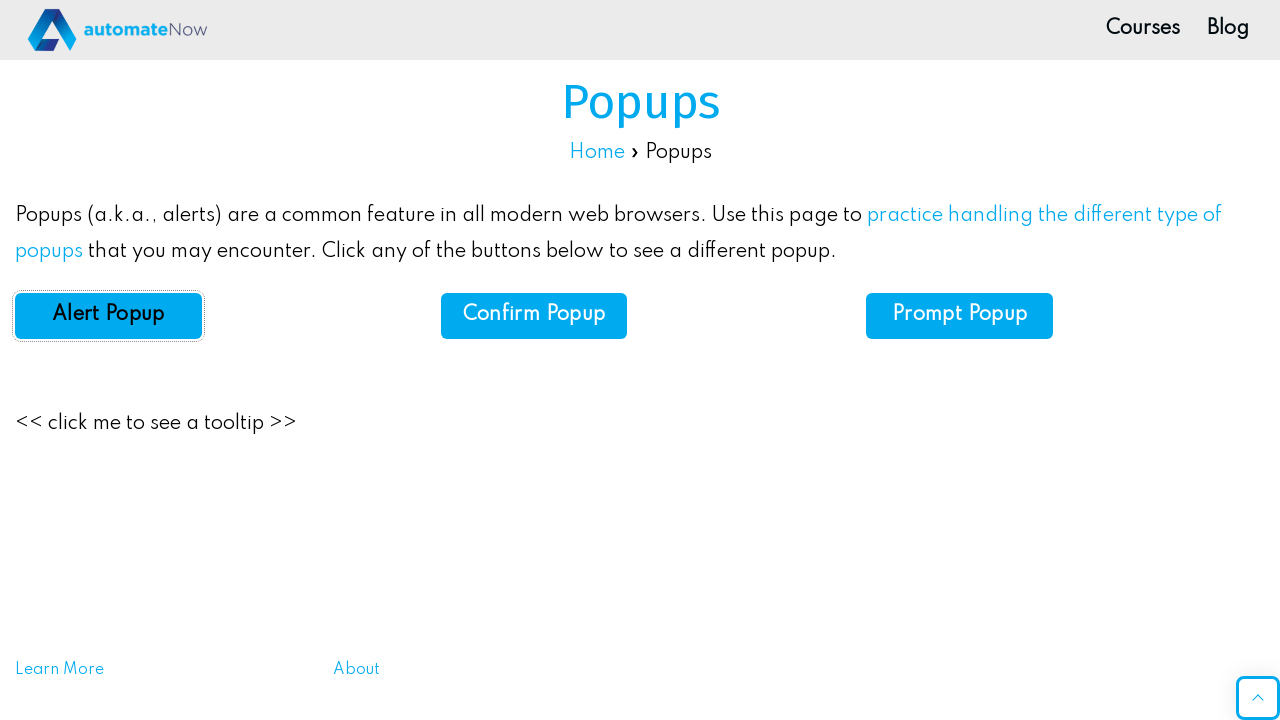